Tests a practice form by filling in various input fields including name, email, password, checkbox, dropdown, radio button, and date, then submits the form and verifies success message appears.

Starting URL: https://rahulshettyacademy.com/angularpractice/

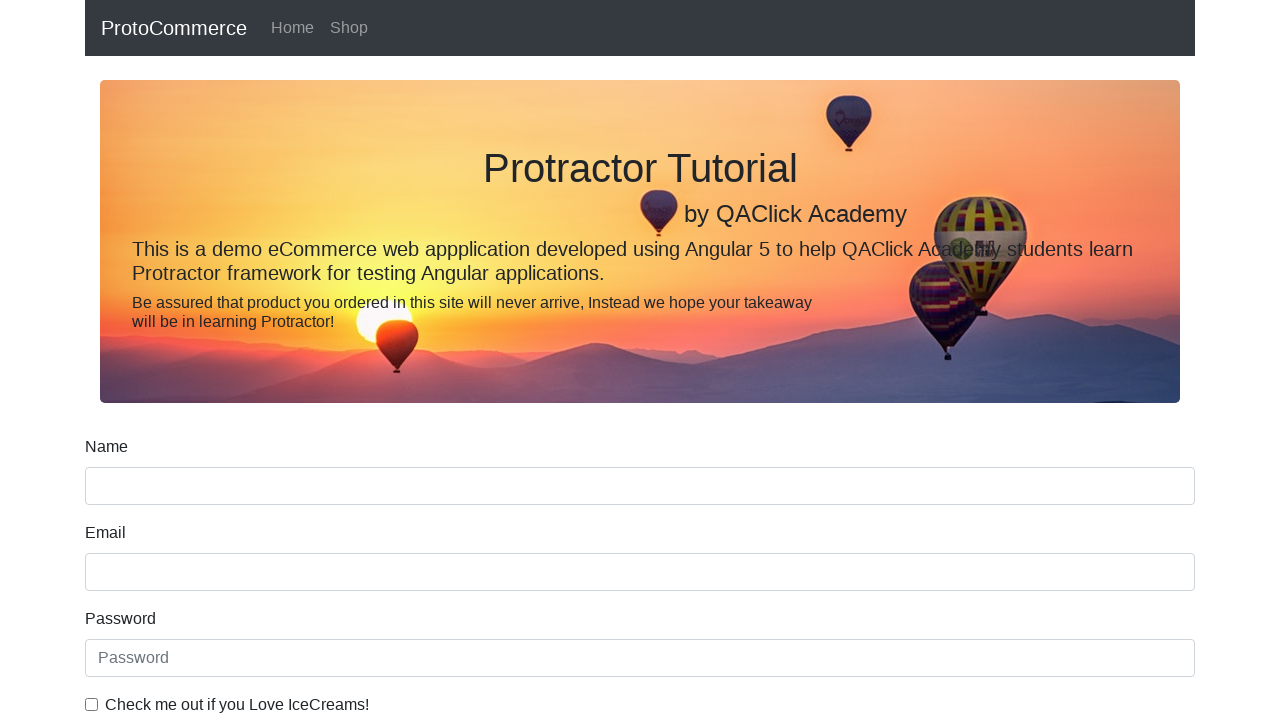

Filled name field with 'Faruk' on input[name='name']
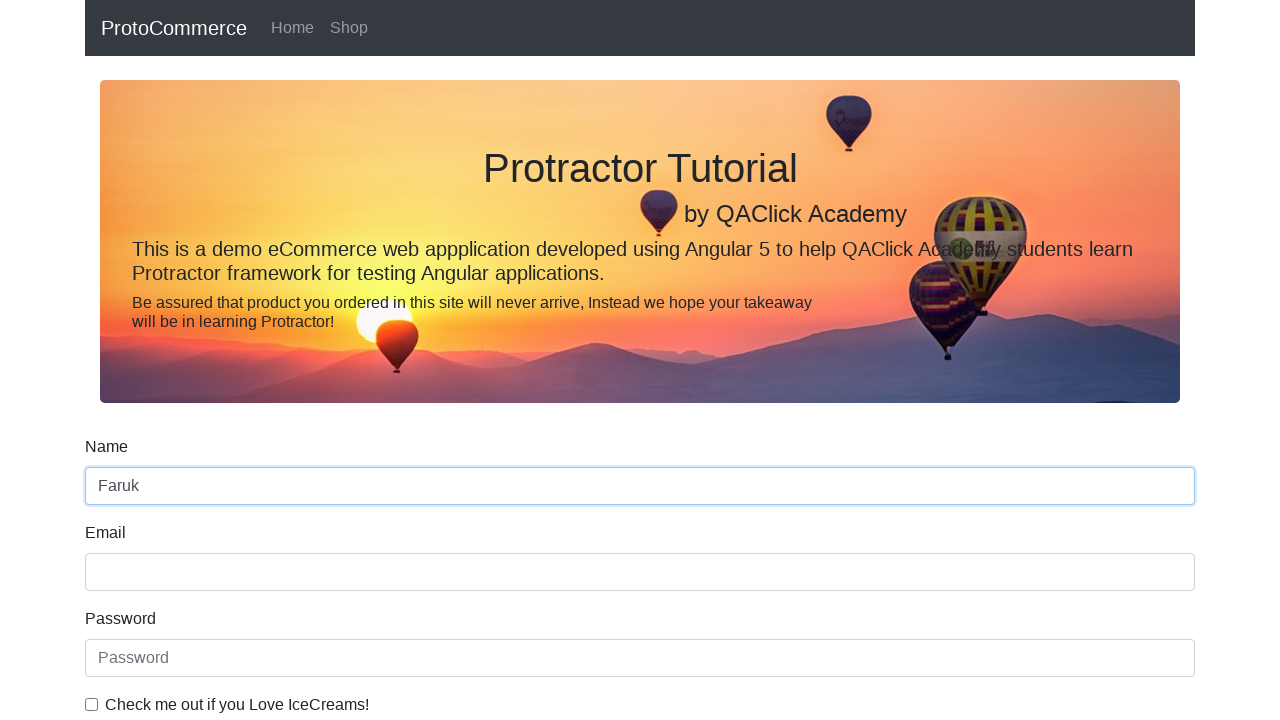

Filled email field with 'faruk@actimi.com' on input[name='email']
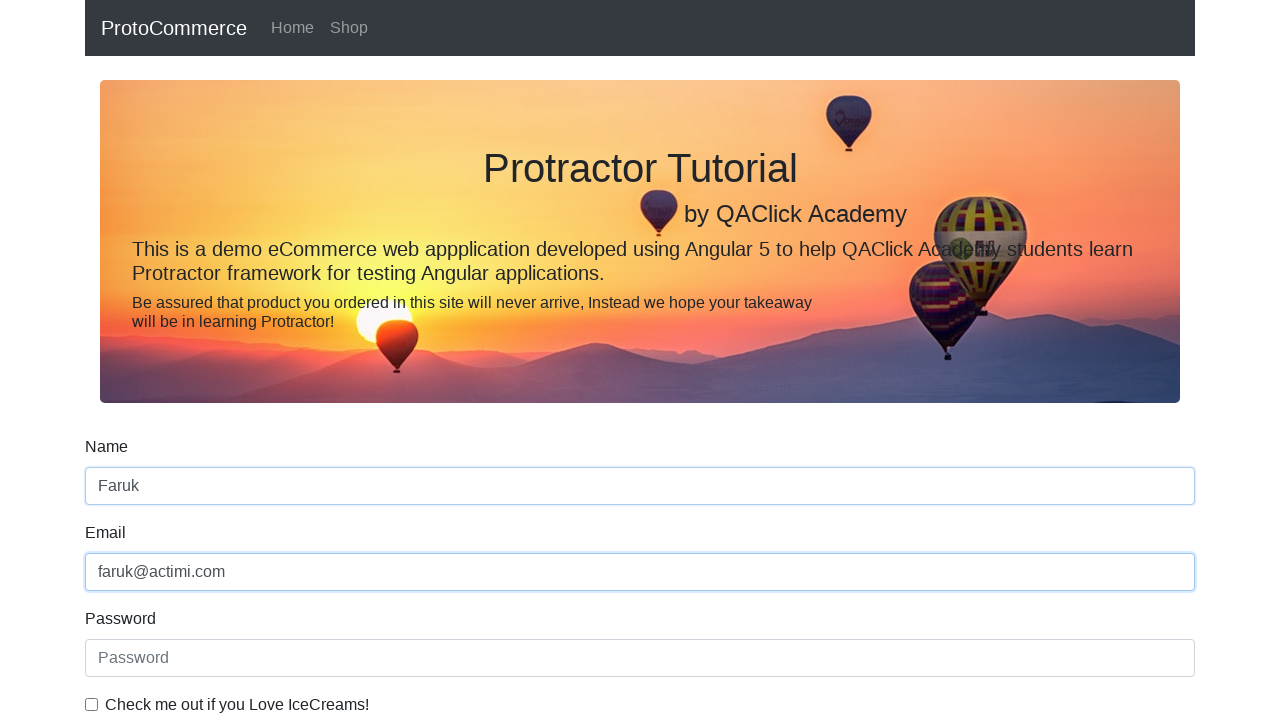

Filled password field with '123123' on input[type='password']
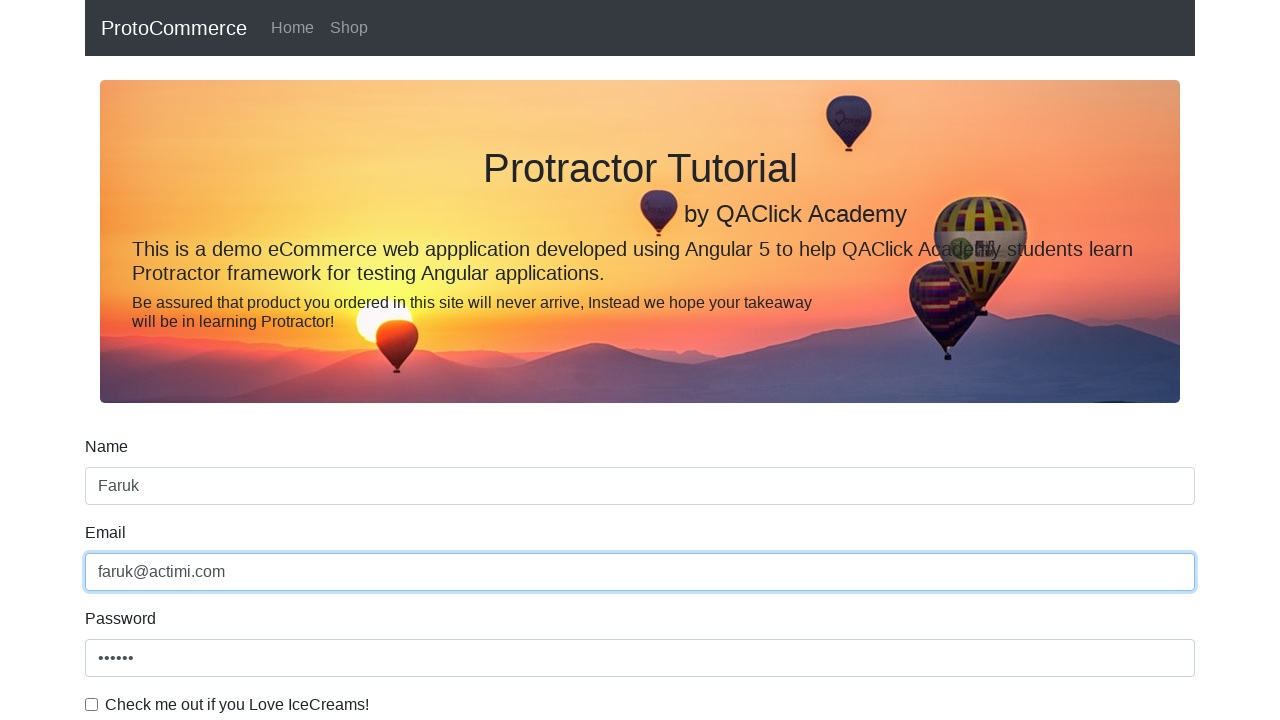

Clicked checkbox at (92, 704) on input[type='checkbox']
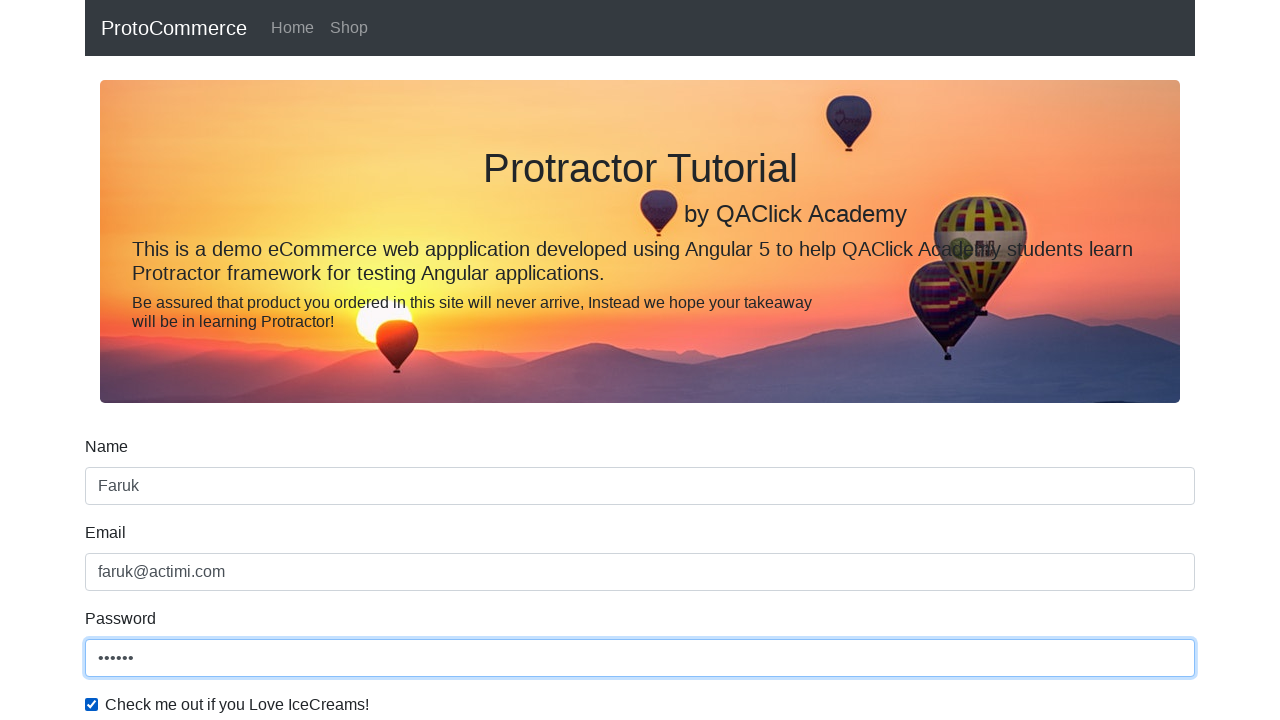

Clicked dropdown to open it at (640, 360) on #exampleFormControlSelect1
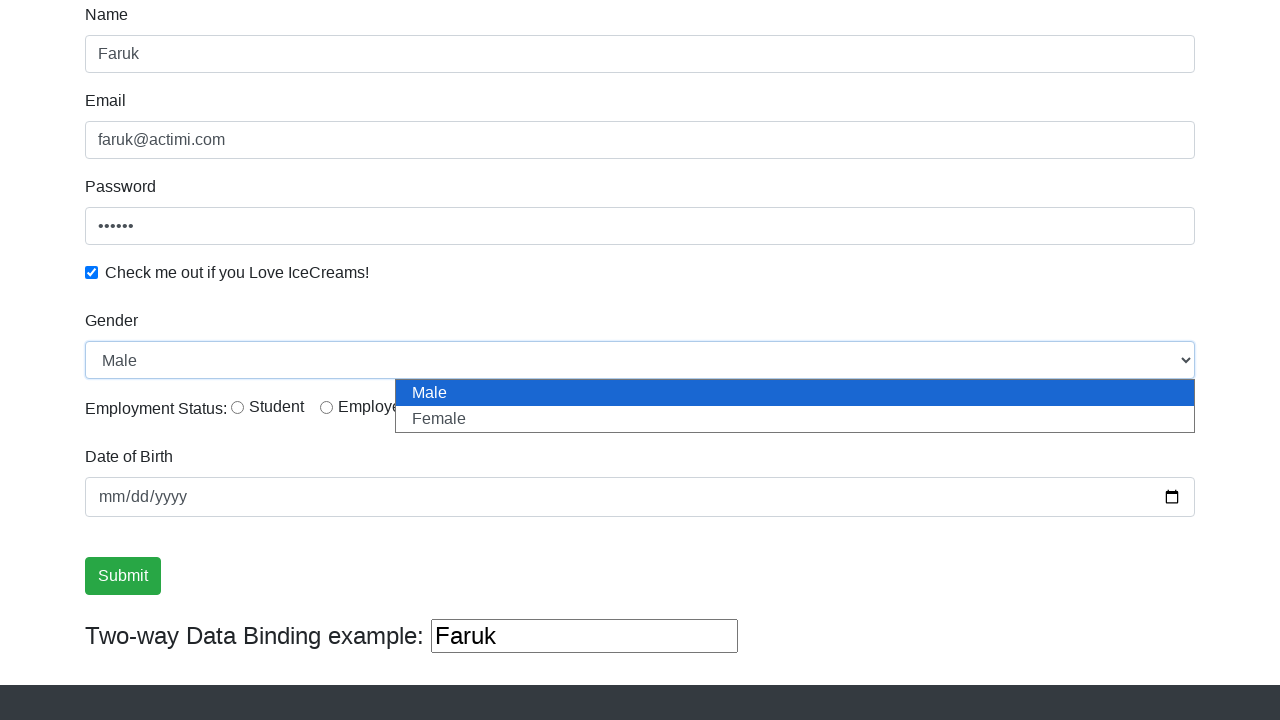

Selected first option from dropdown on #exampleFormControlSelect1
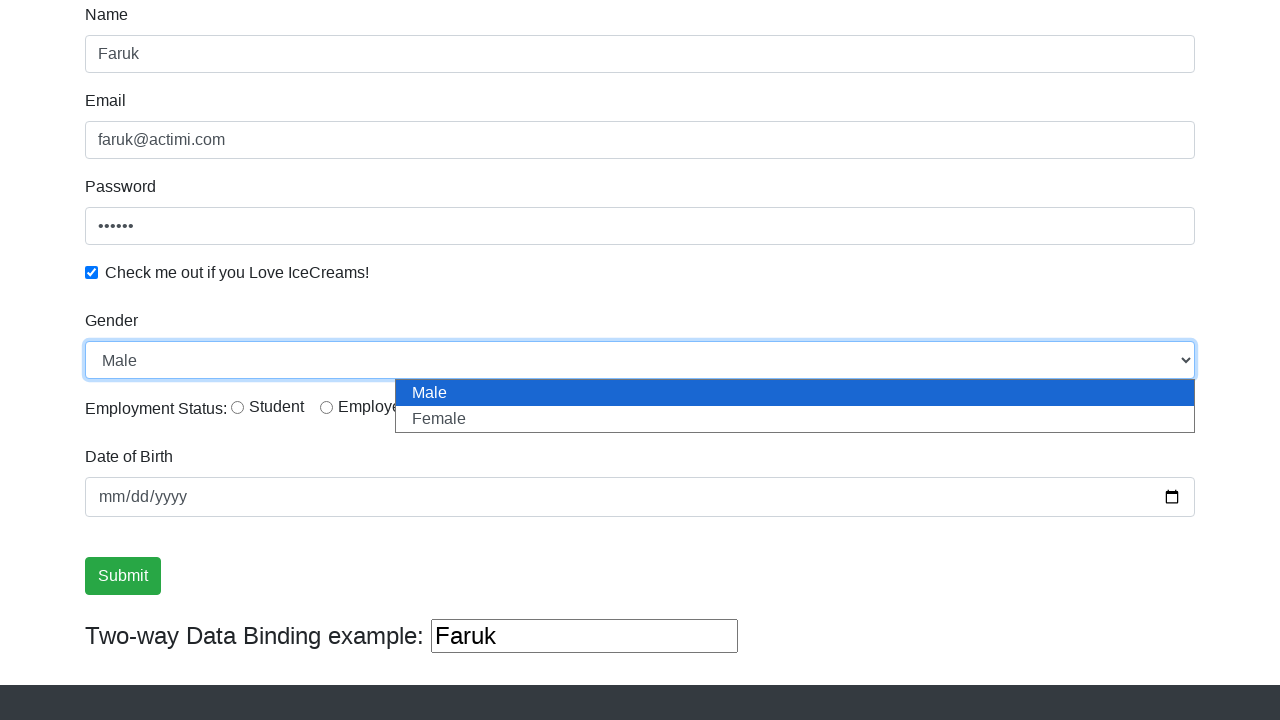

Clicked radio button for option1 at (238, 407) on input[value='option1']
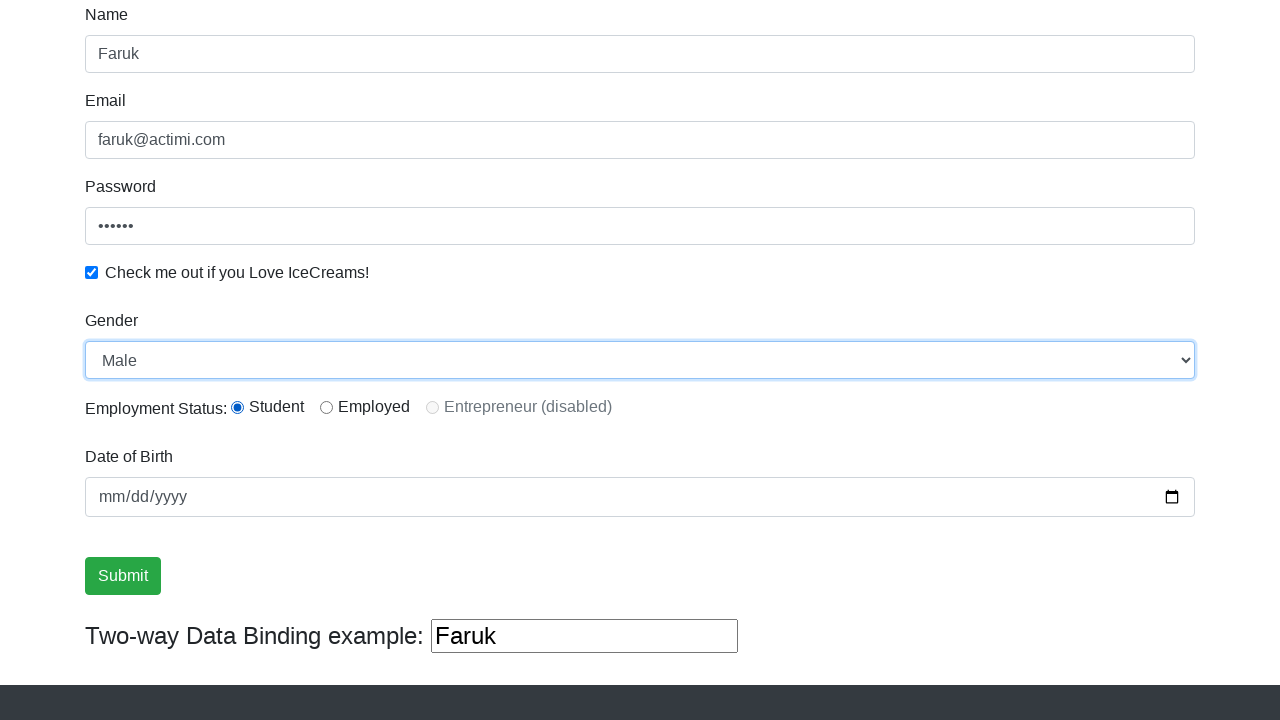

Filled birthday date field with '1997-07-13' on input[name='bday']
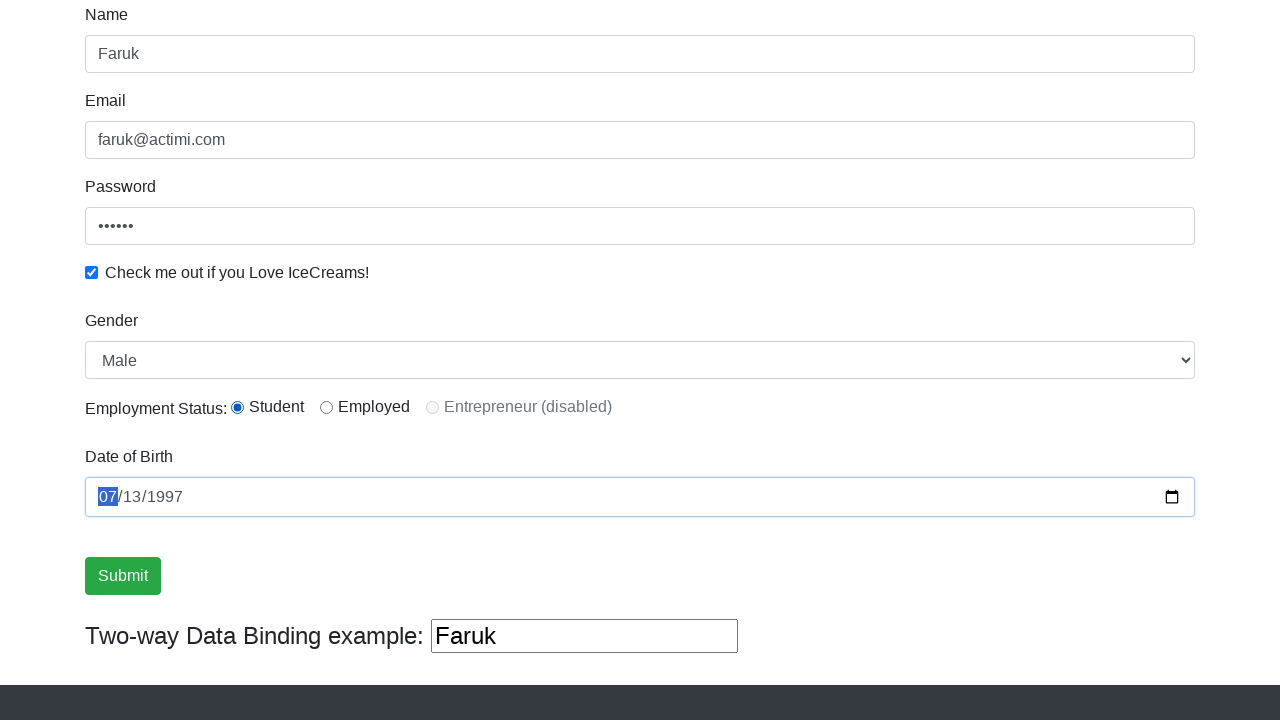

Clicked submit button at (123, 576) on input[type='submit']
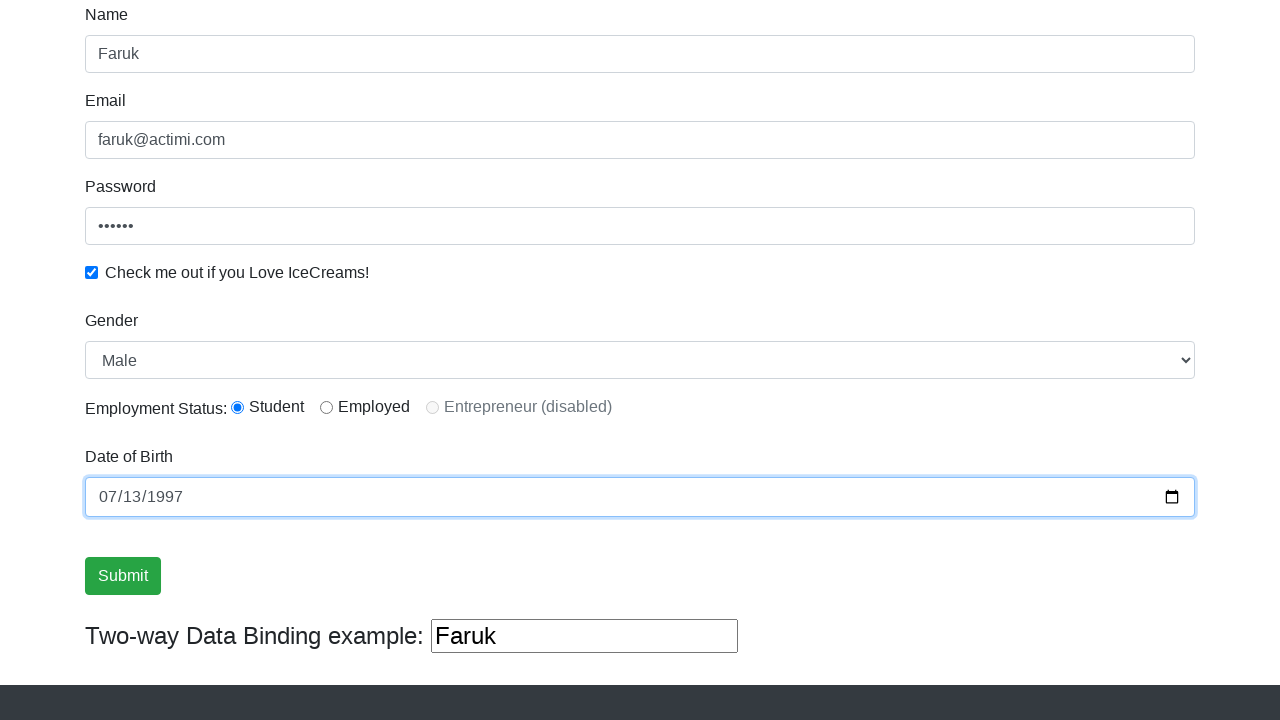

Success message appeared on page
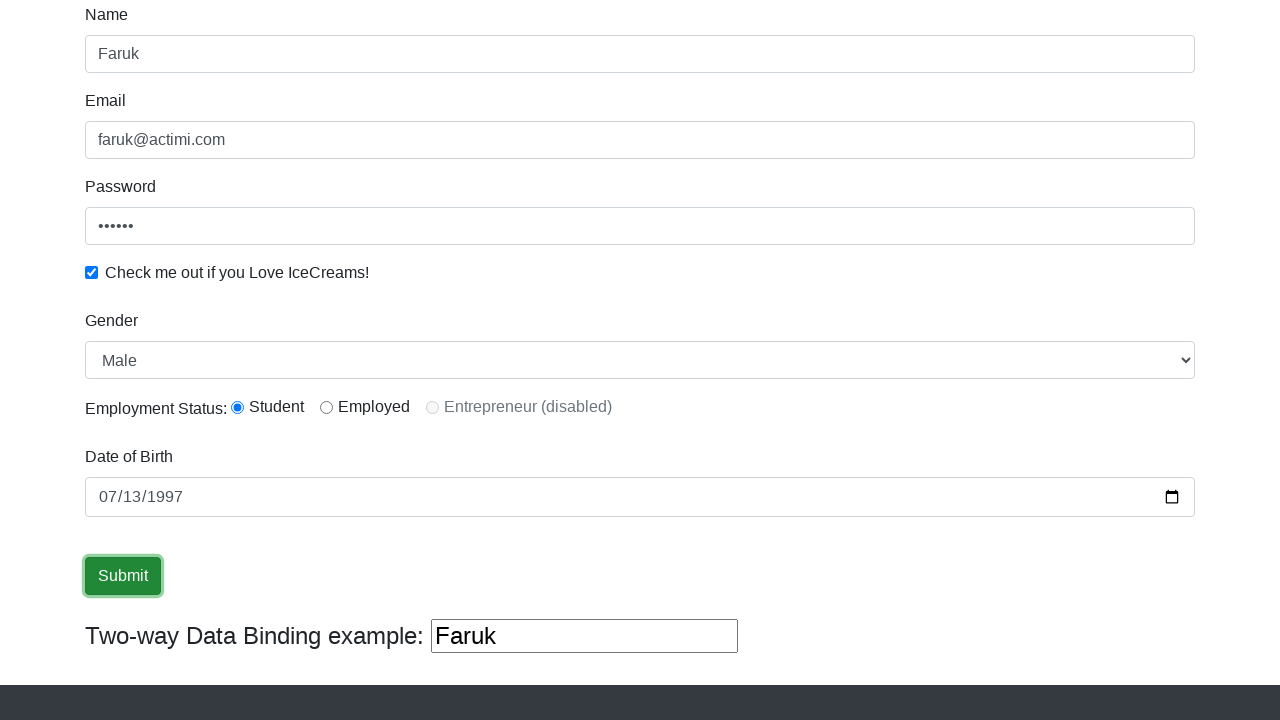

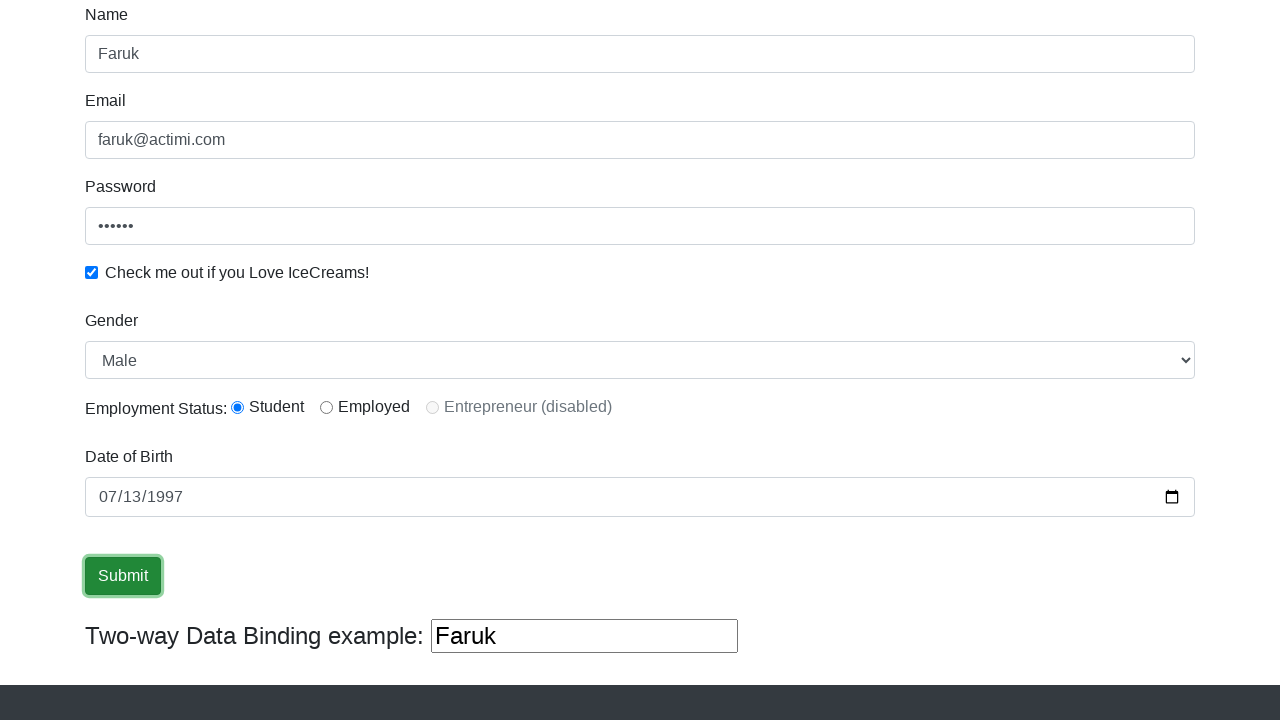